Tests clicking on one of two navigation links (Gallery or Portfolio) based on visibility check, then verifies navigation to the correct page.

Starting URL: https://the-internet.herokuapp.com/disappearing_elements

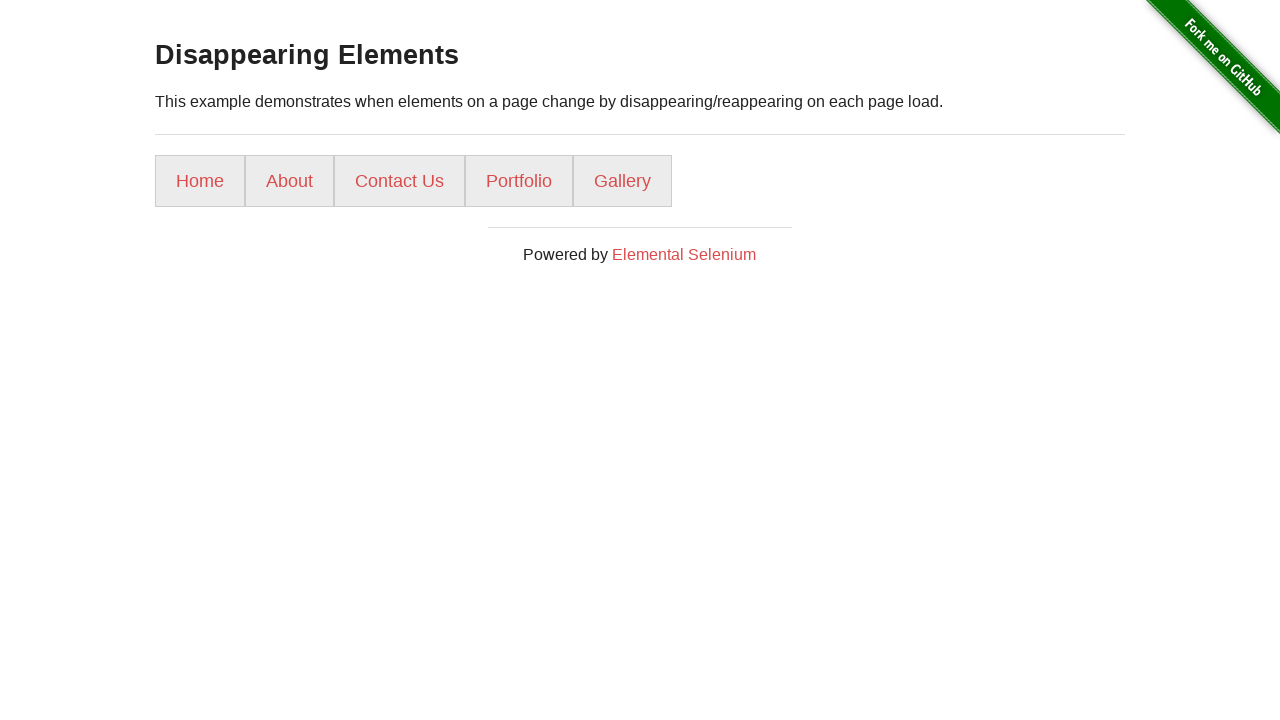

Retrieved Gallery link locator
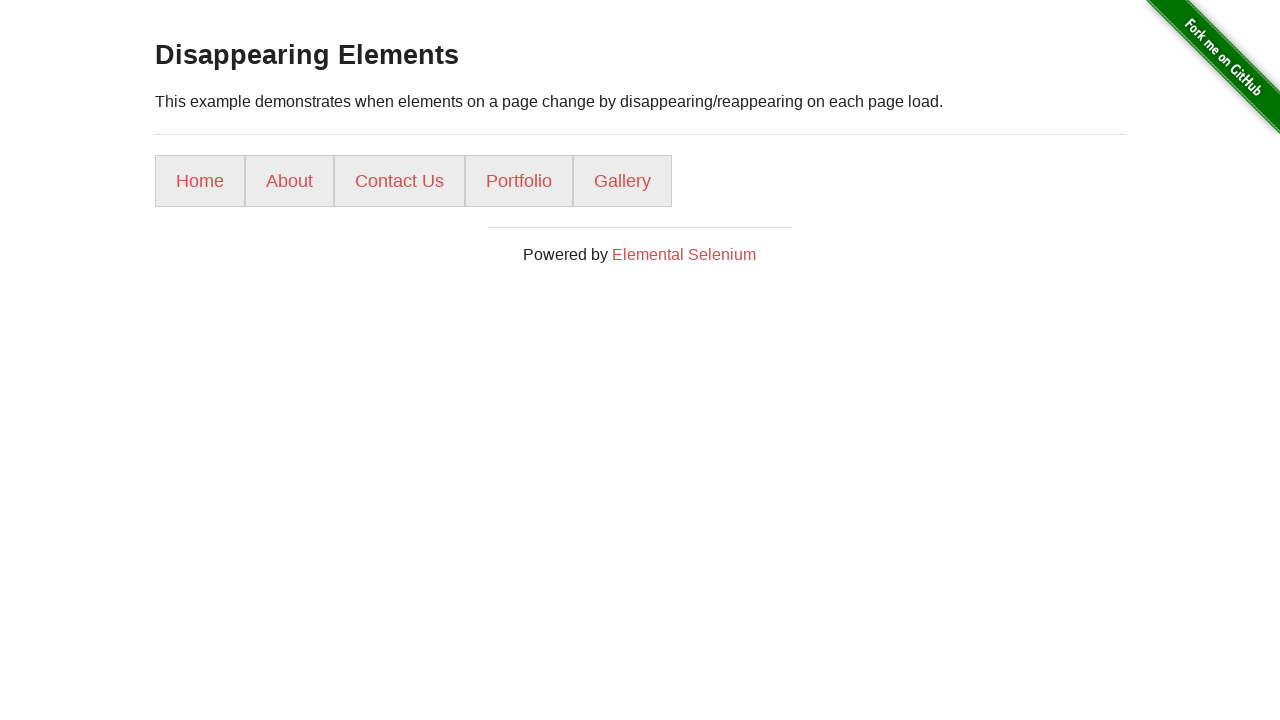

Retrieved Portfolio link locator
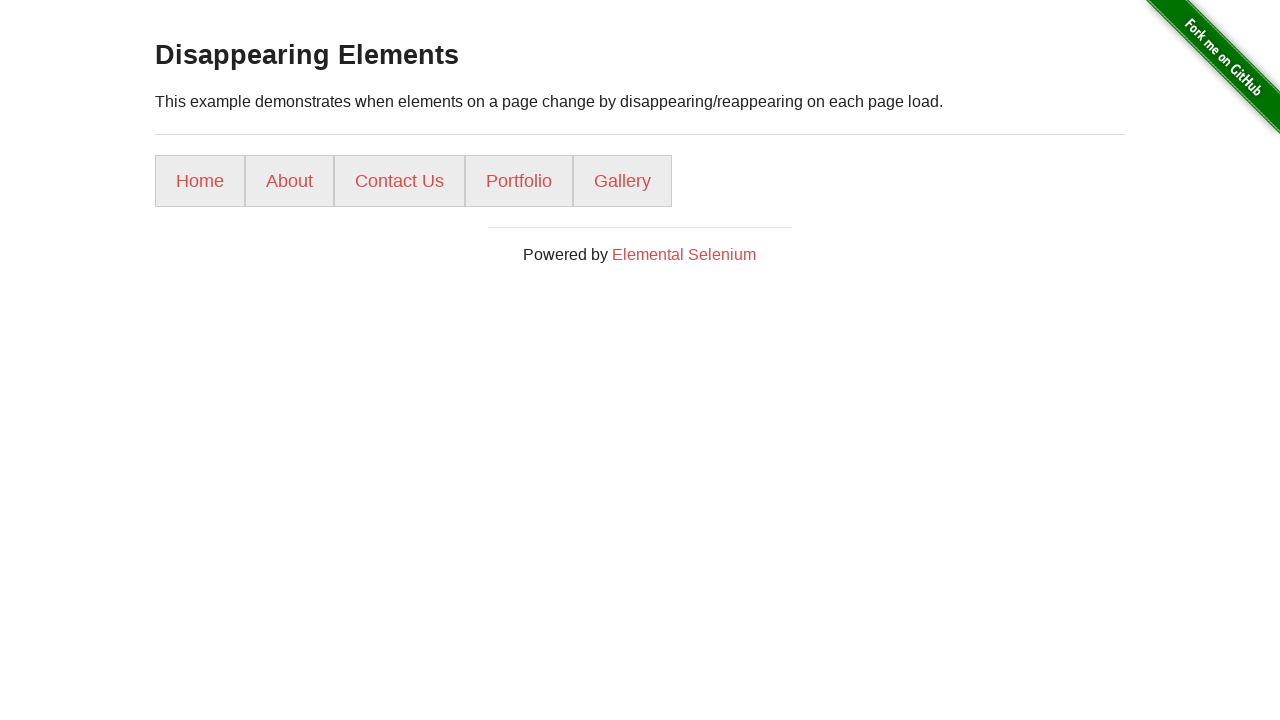

Gallery link was visible, clicked on it at (622, 181) on internal:role=link[name="Gallery"i]
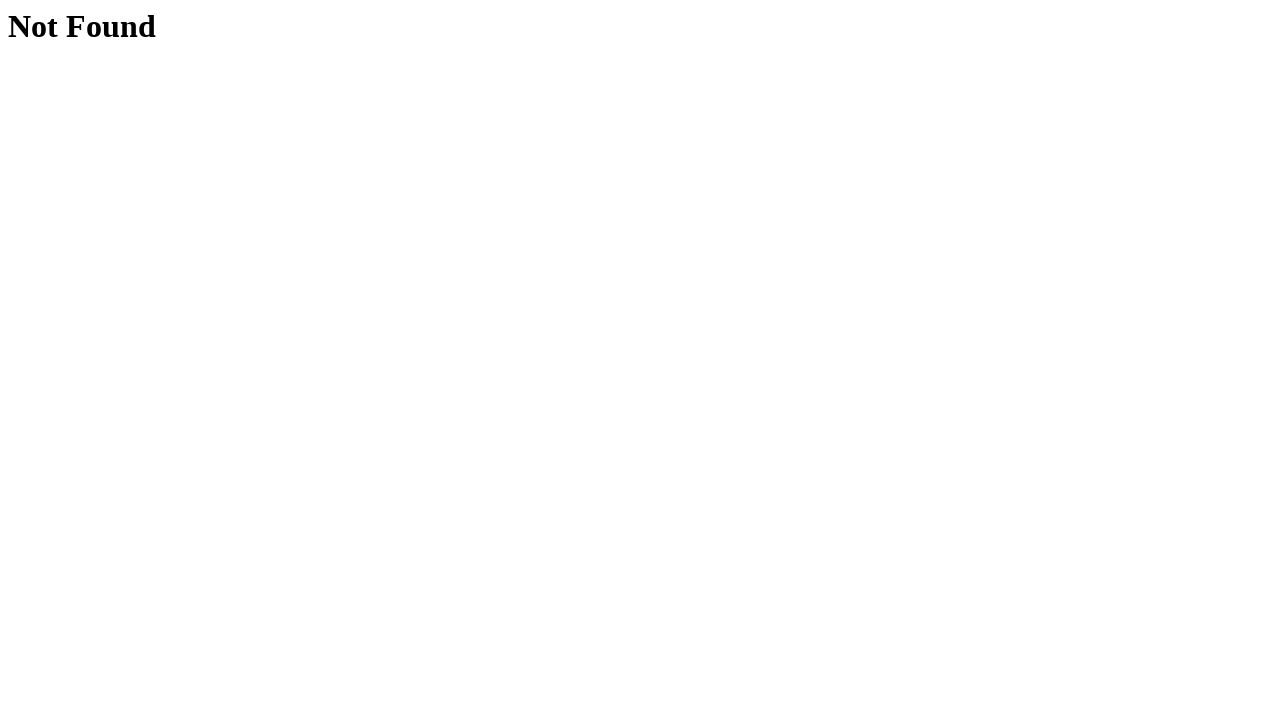

Successfully navigated to either gallery or portfolio page
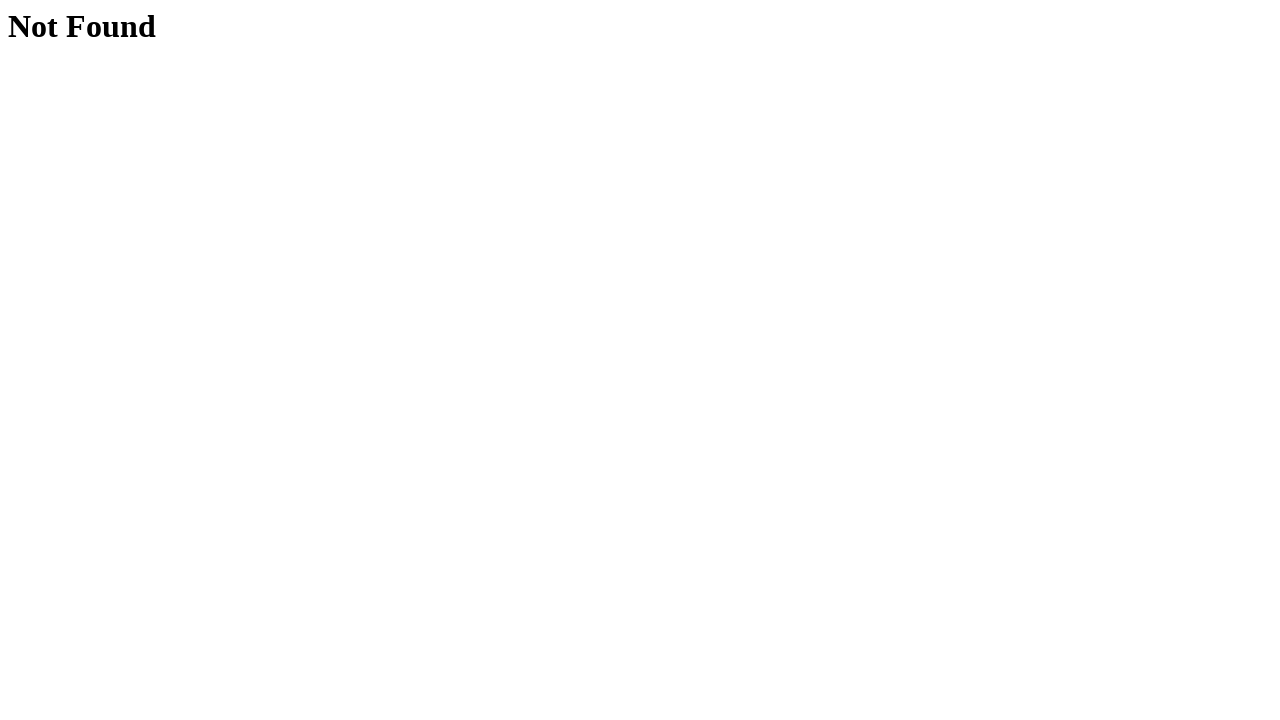

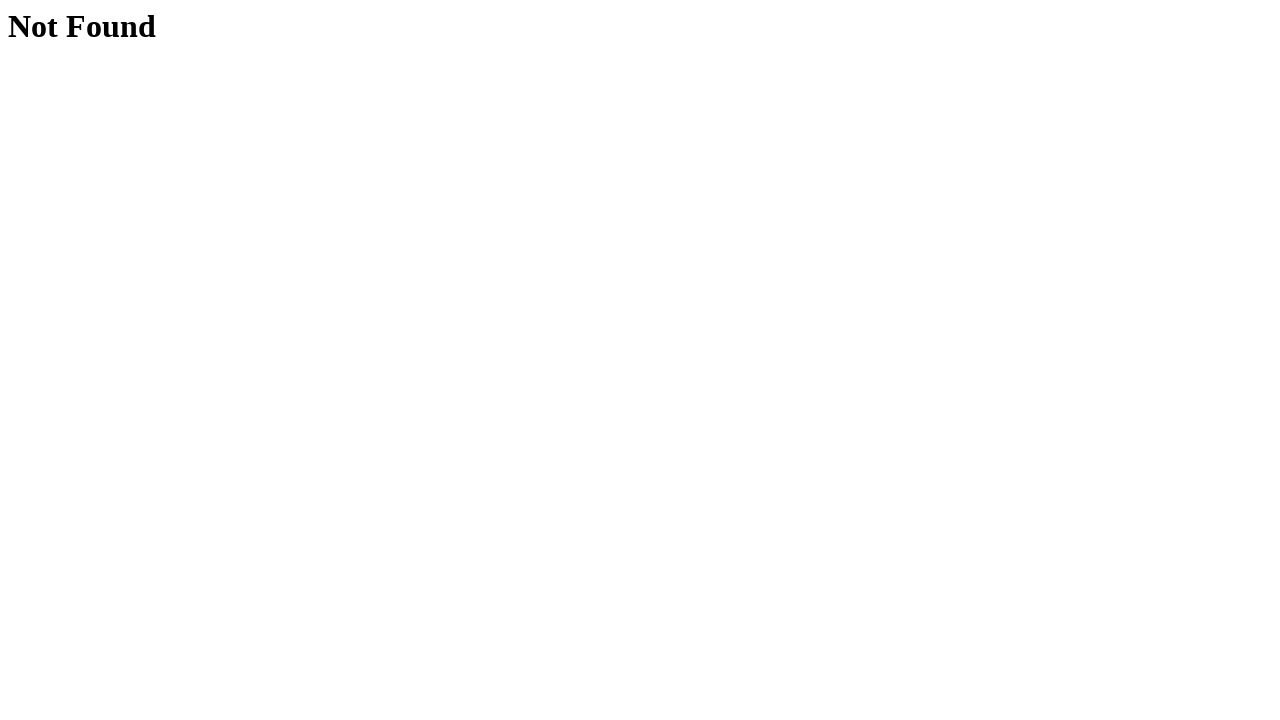